Tests a laminate flooring calculator by filling in room dimensions, laminate dimensions, package info, price, and other parameters, then clicking calculate and verifying the results display.

Starting URL: https://masterskayapola.ru/kalkulyator/laminata.html

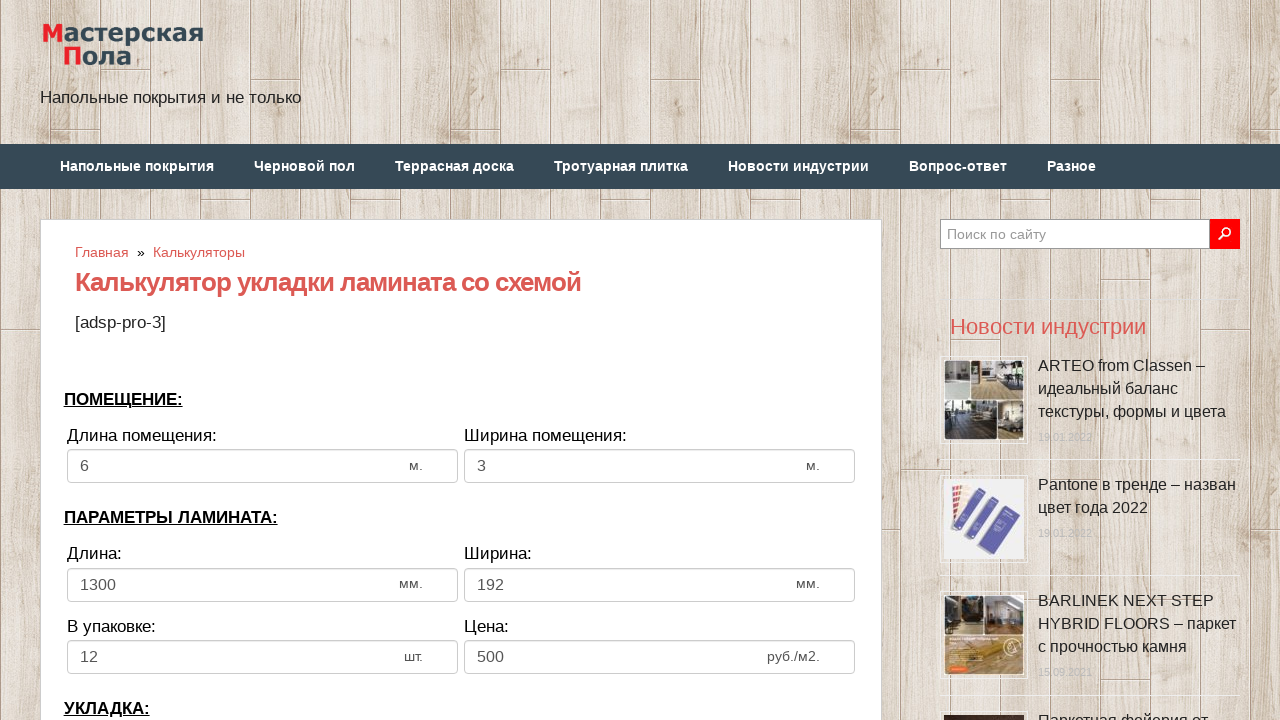

Filled room length field with '5' on input[name='calc_roomwidth']
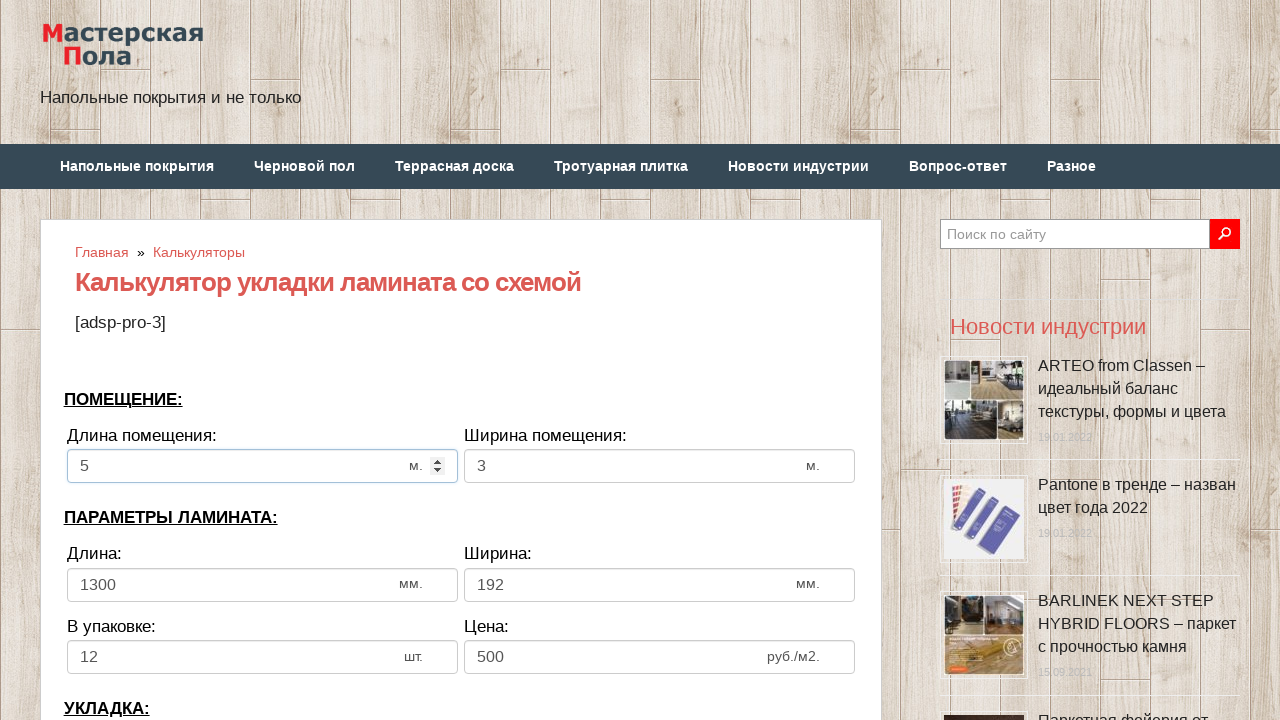

Filled room width field with '4' on input[name='calc_roomheight']
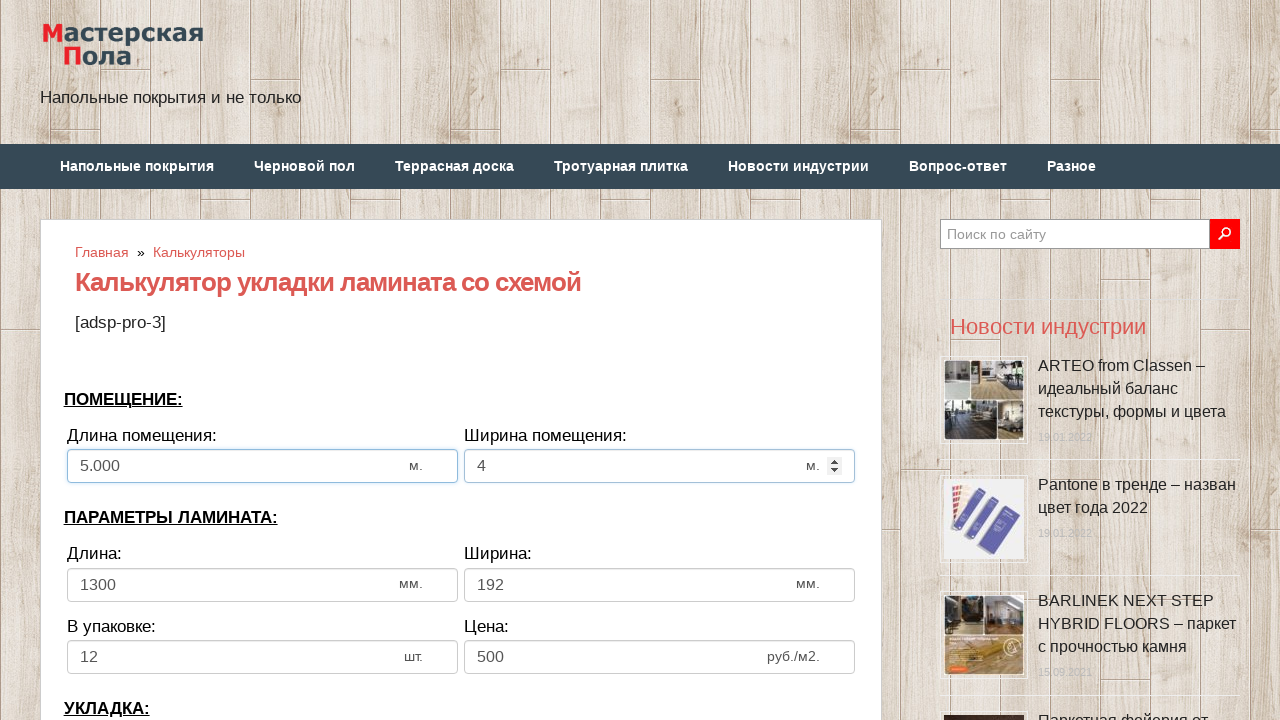

Filled laminate length field with '1000' on input[name='calc_lamwidth']
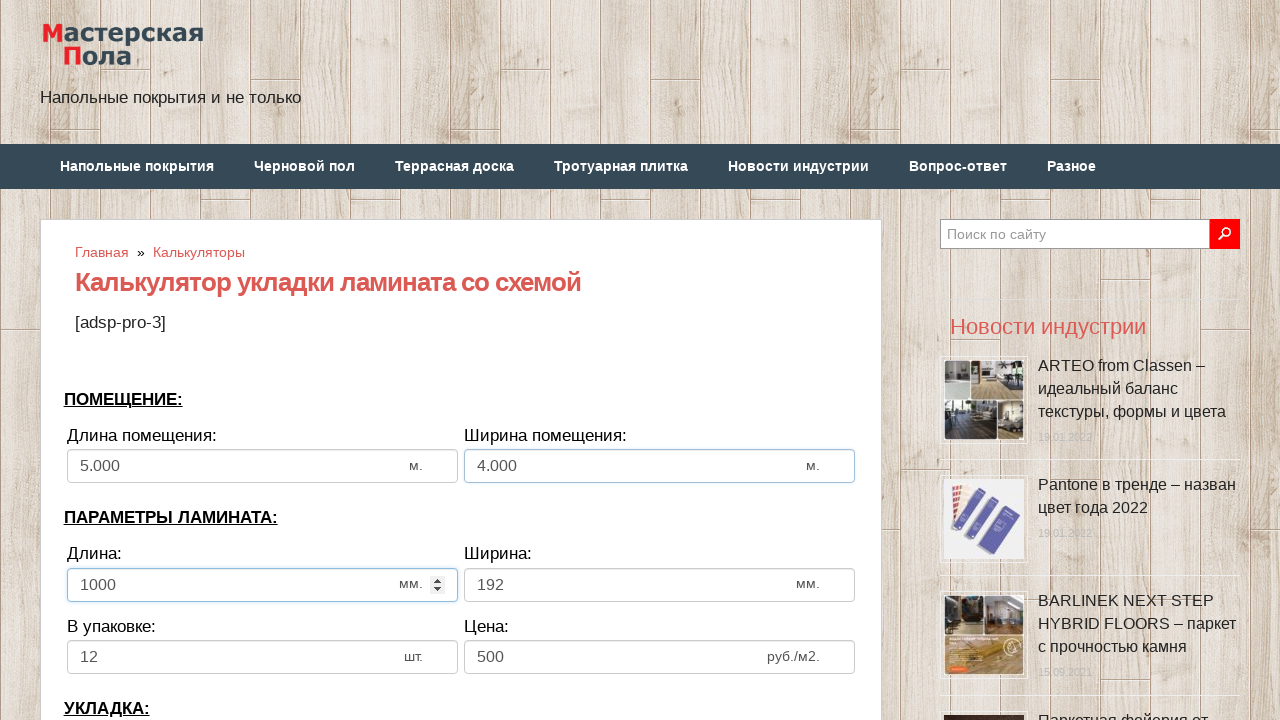

Filled laminate width field with '150' on input[name='calc_lamheight']
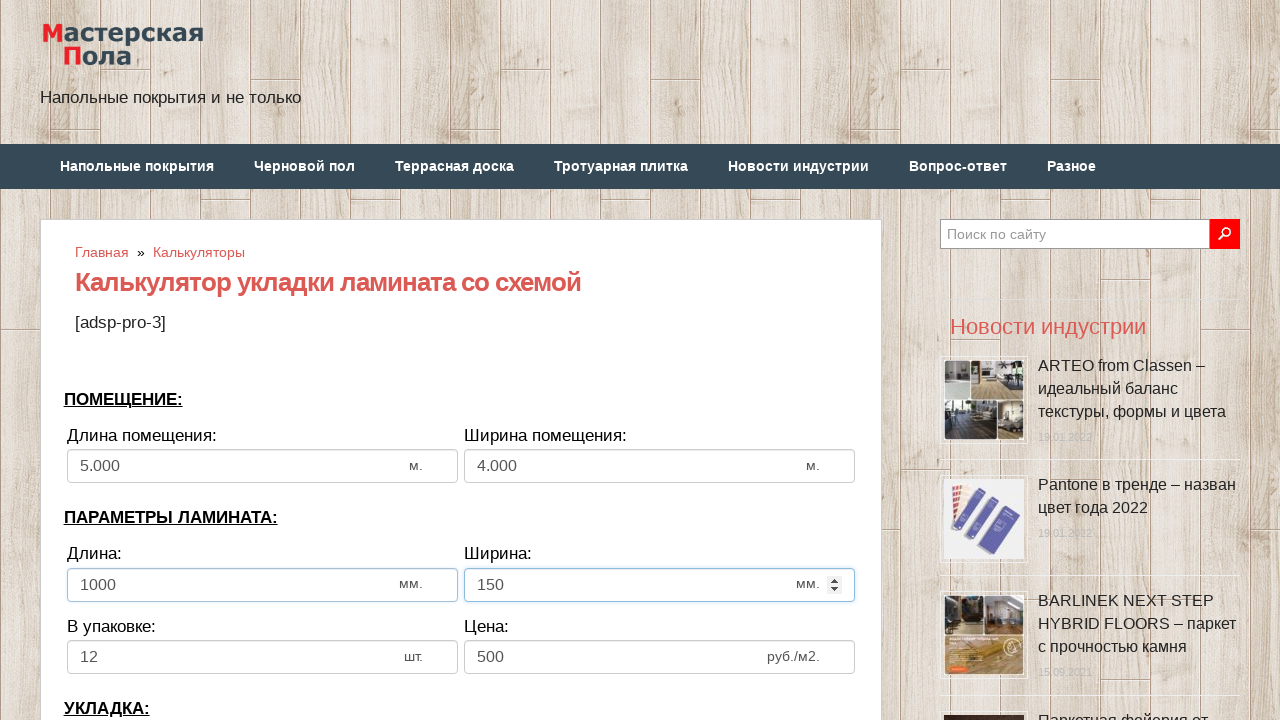

Filled pieces in package field with '10' on input[name='calc_inpack']
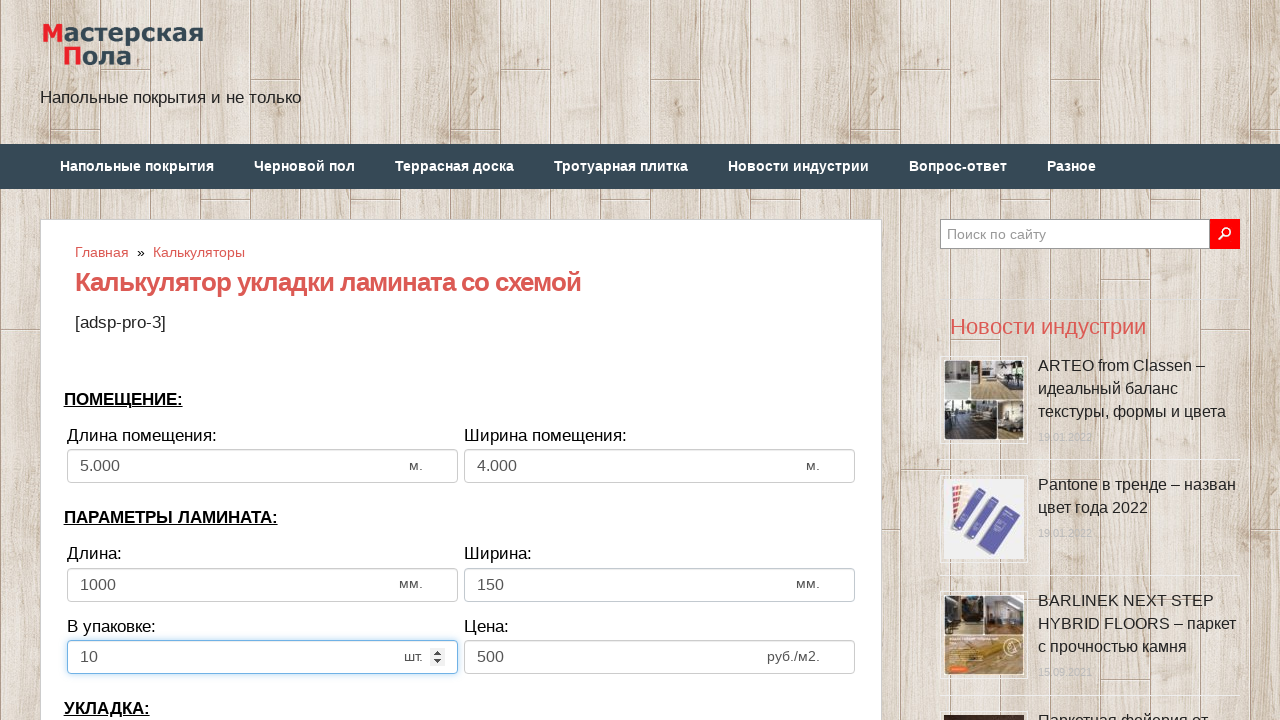

Filled price field with '400' on input[name='calc_price']
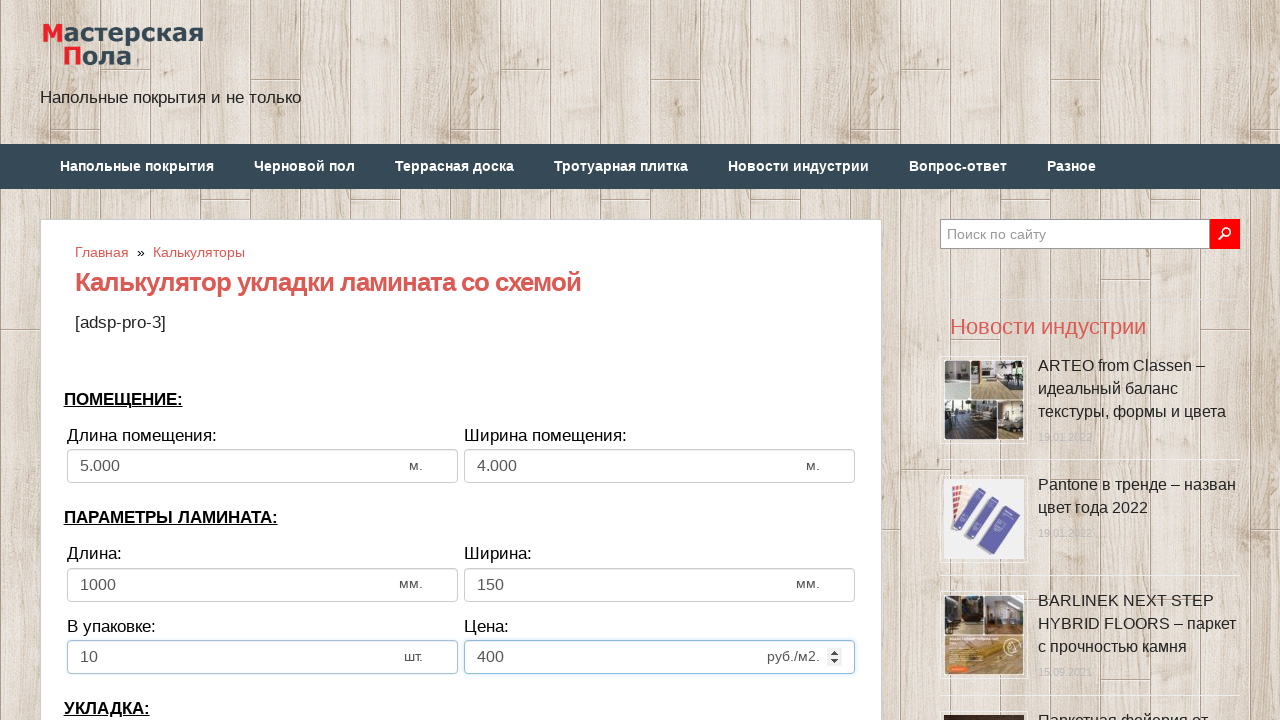

Selected direction option (index 0) on select[name='calc_direct']
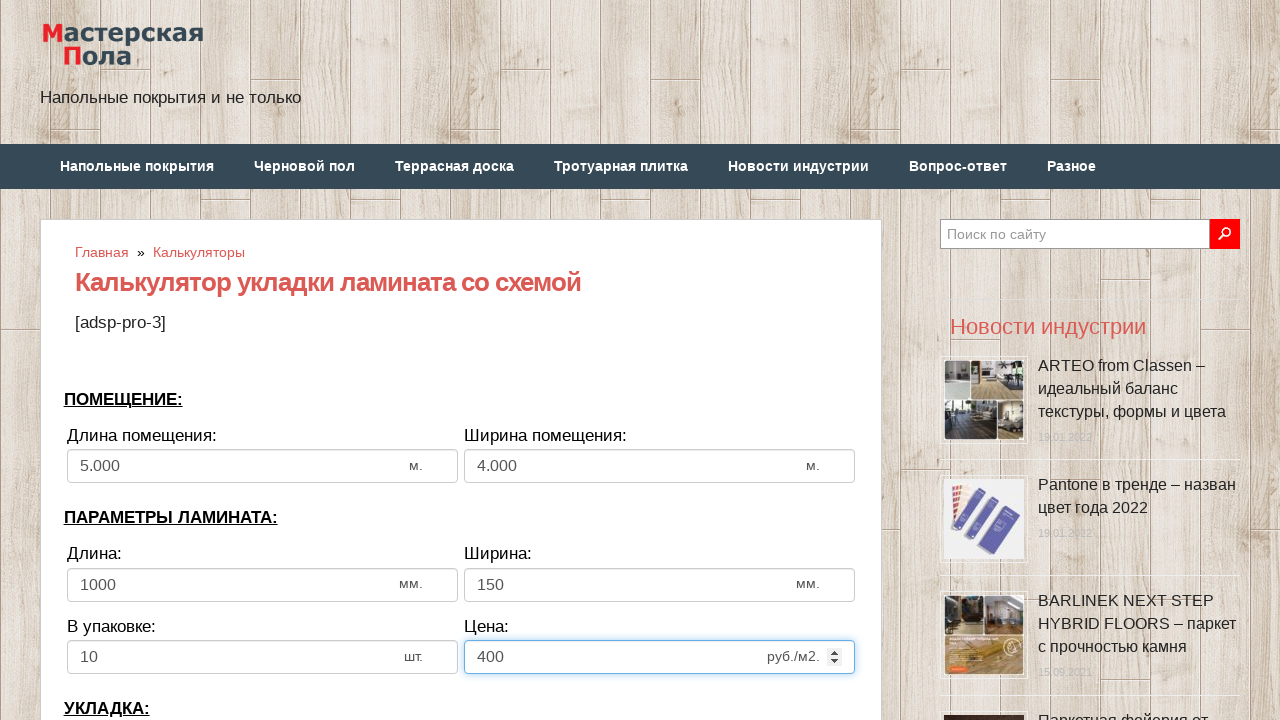

Filled shifting rows field with '200' on input[name='calc_bias']
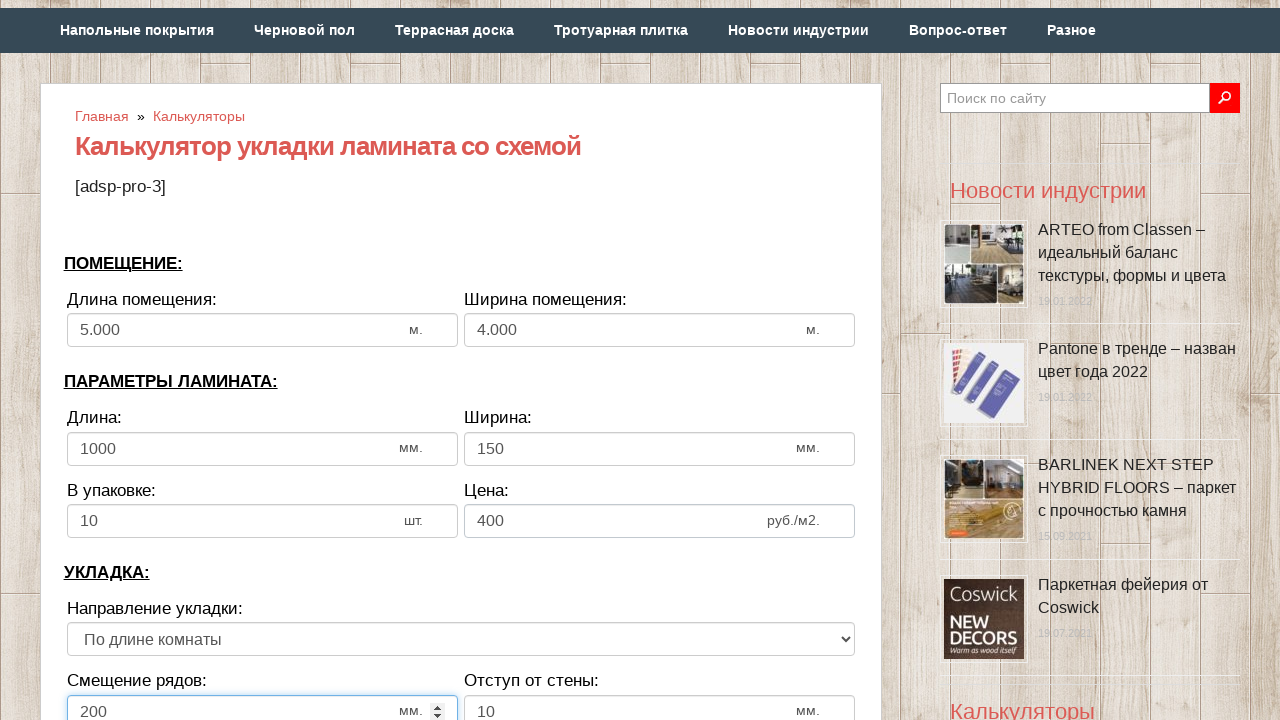

Filled wall distance field with '5' on input[name='calc_walldist']
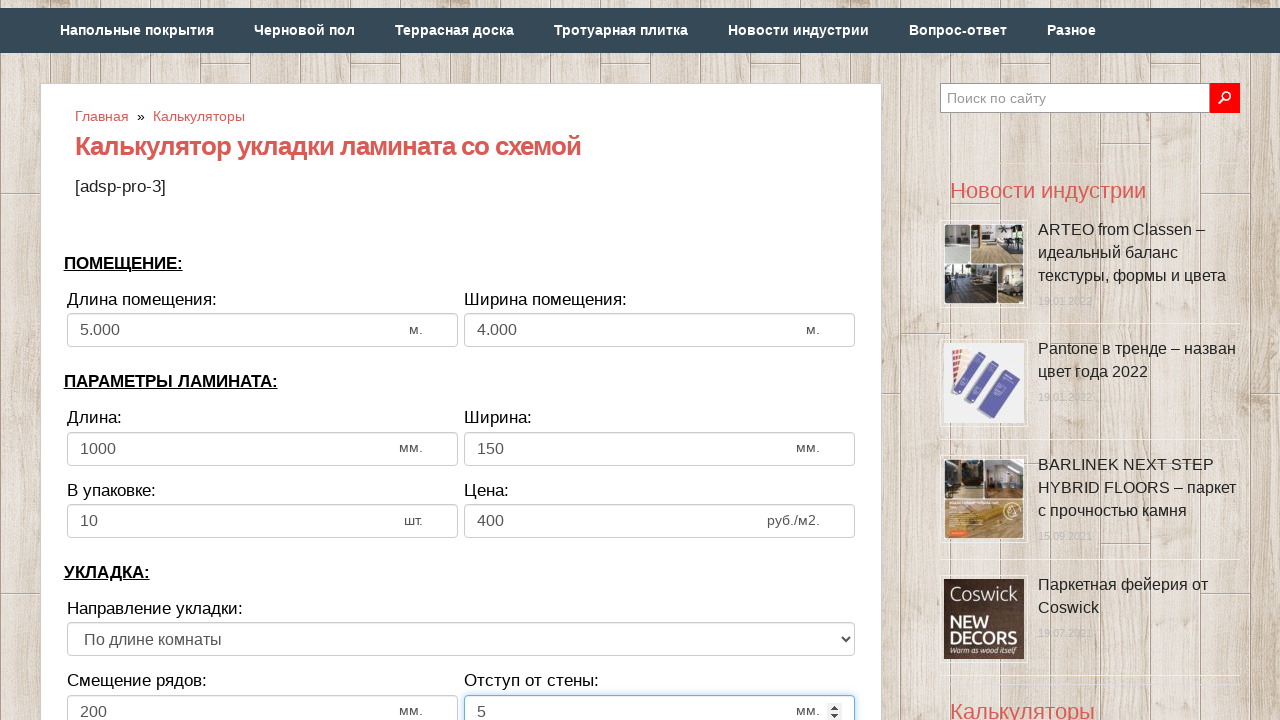

Clicked calculate button at (461, 361) on div.calc .btn-lg
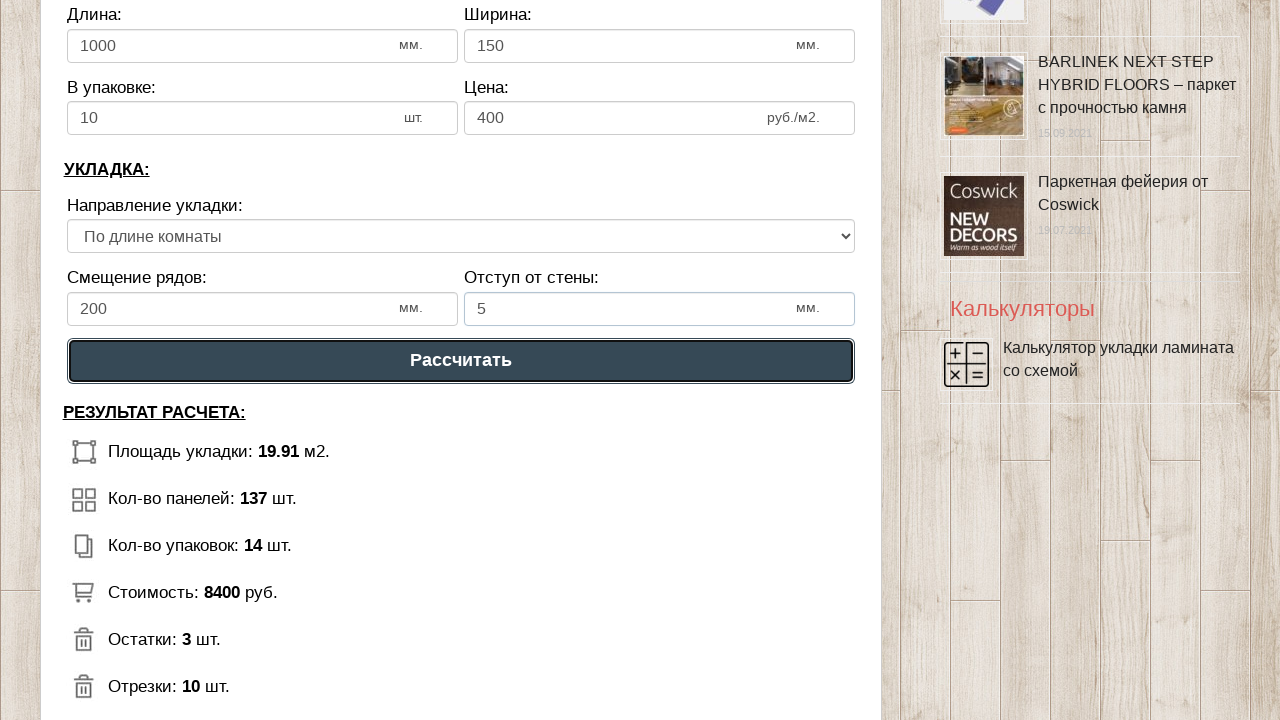

Calculation results displayed
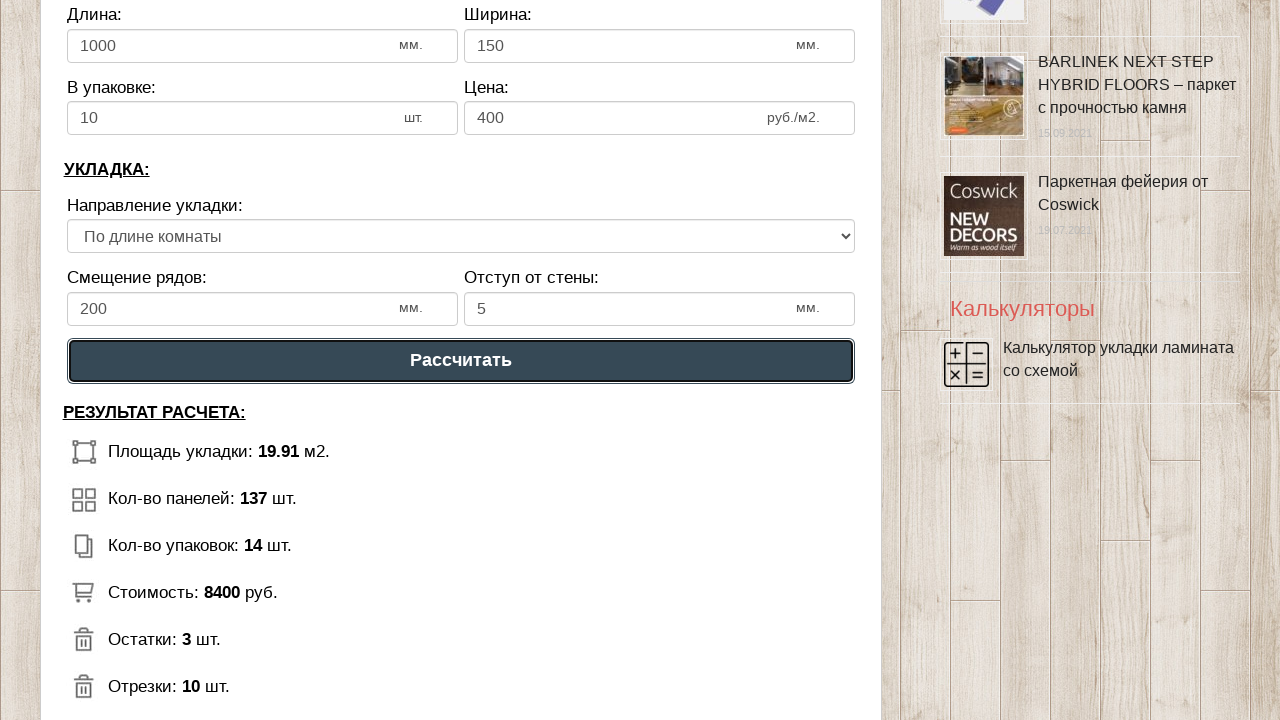

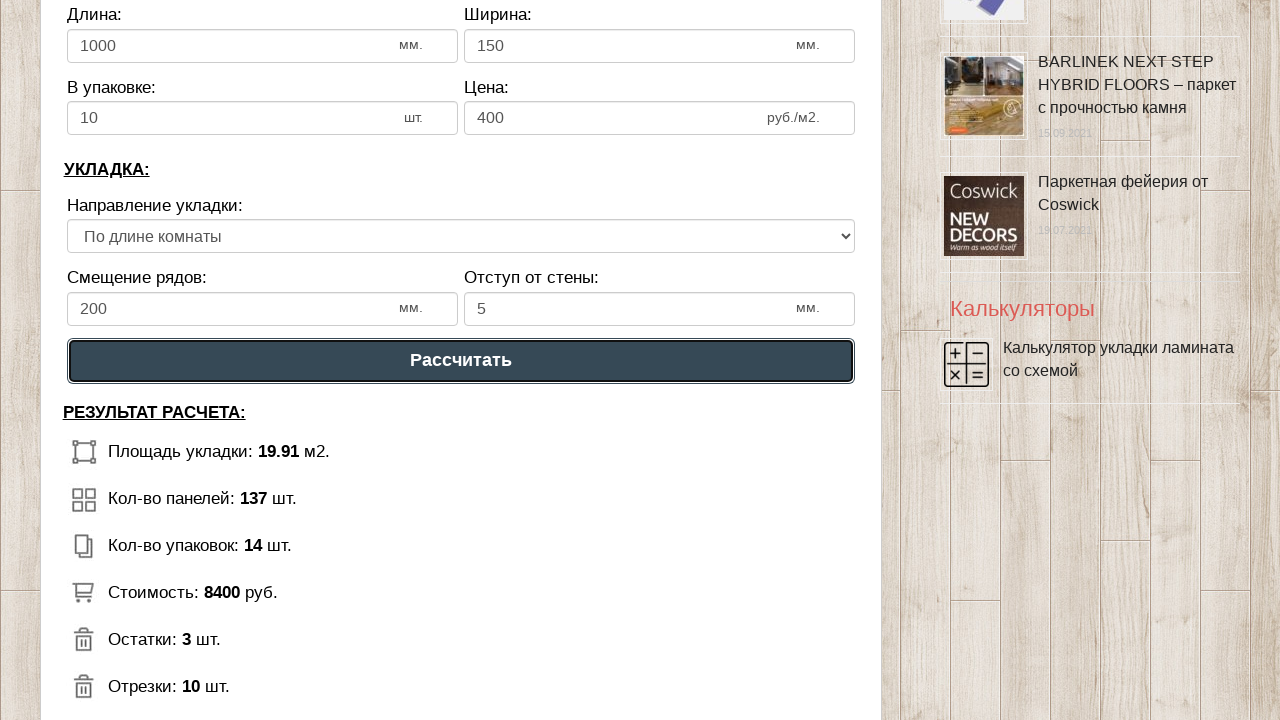